Tests navigation to the checkboxes page and verifies the header text displays "Checkboxes"

Starting URL: https://formy-project.herokuapp.com/

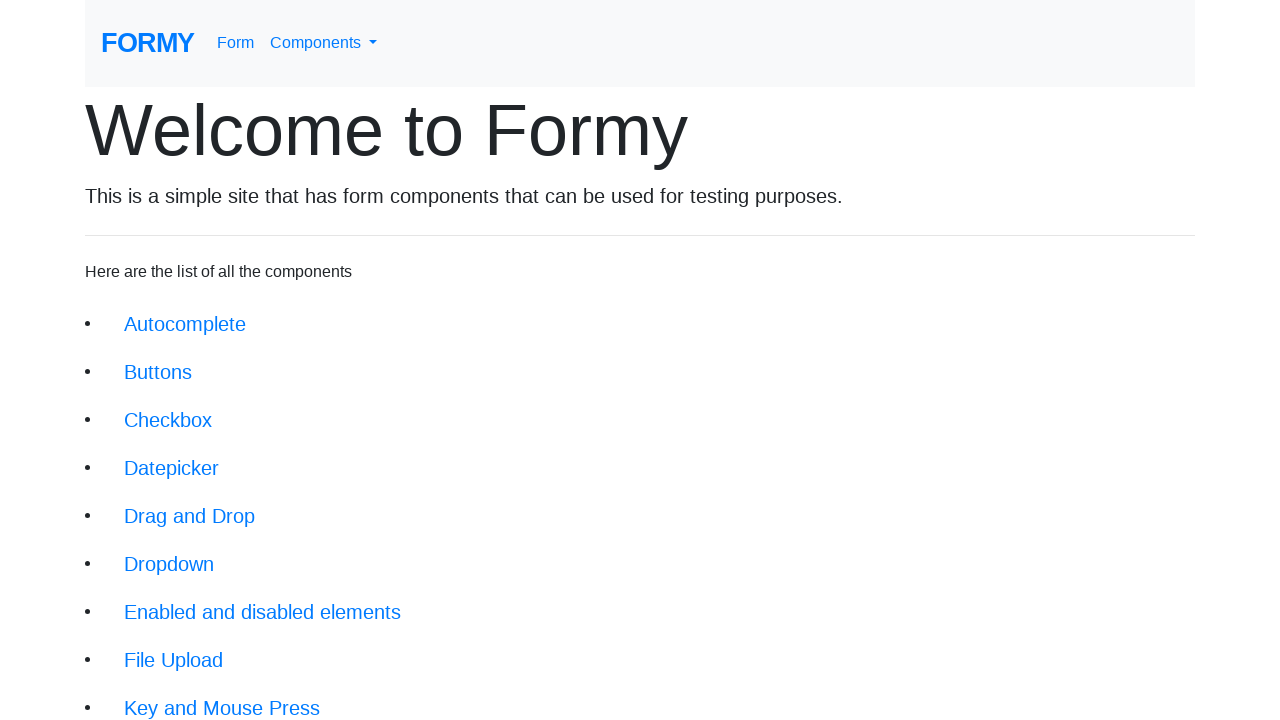

Clicked on checkbox link to navigate to checkboxes page at (168, 420) on xpath=//li/a[@href='/checkbox']
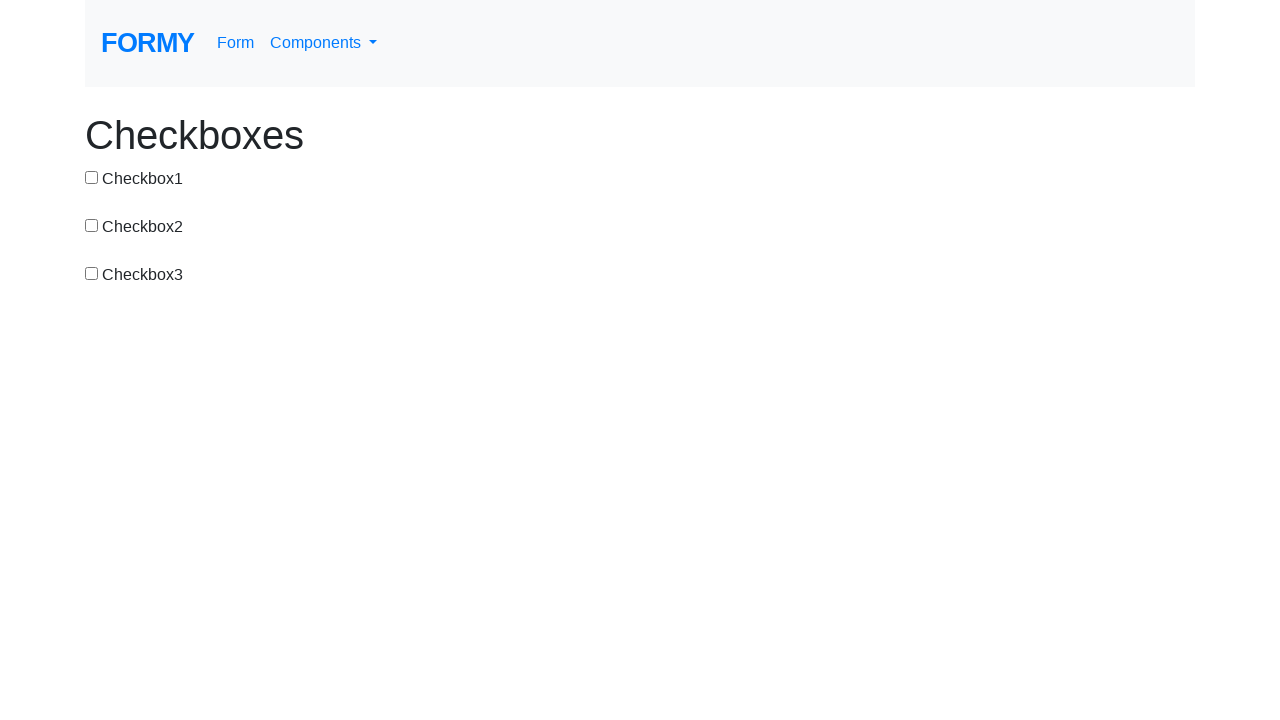

Header h1 element loaded on checkboxes page
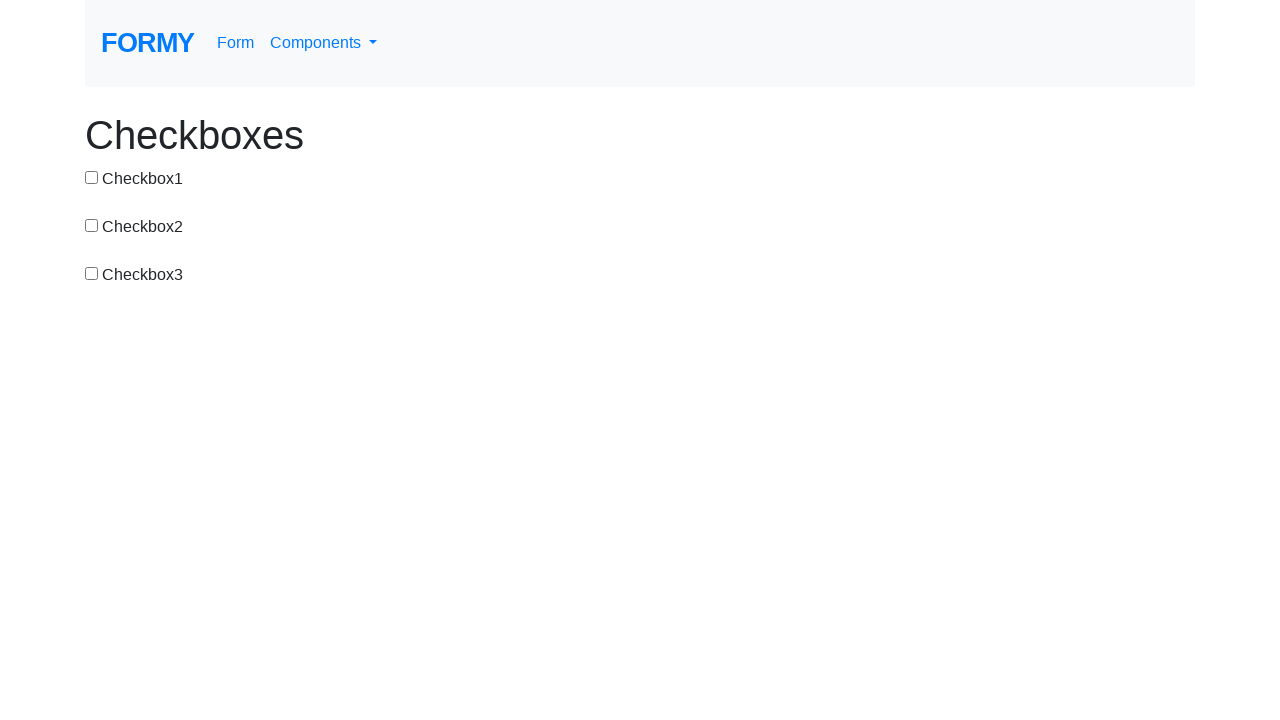

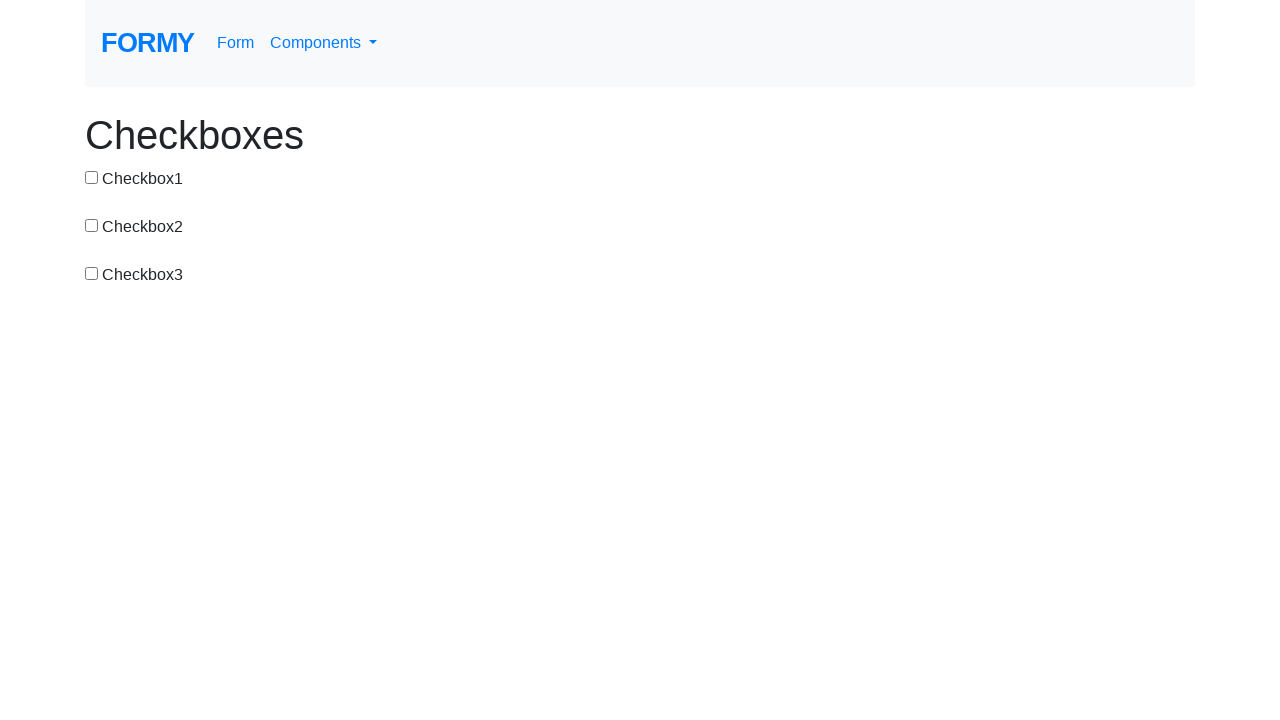